Tests dropdown selection by selecting different options using various methods

Starting URL: https://the-internet.herokuapp.com/dropdown

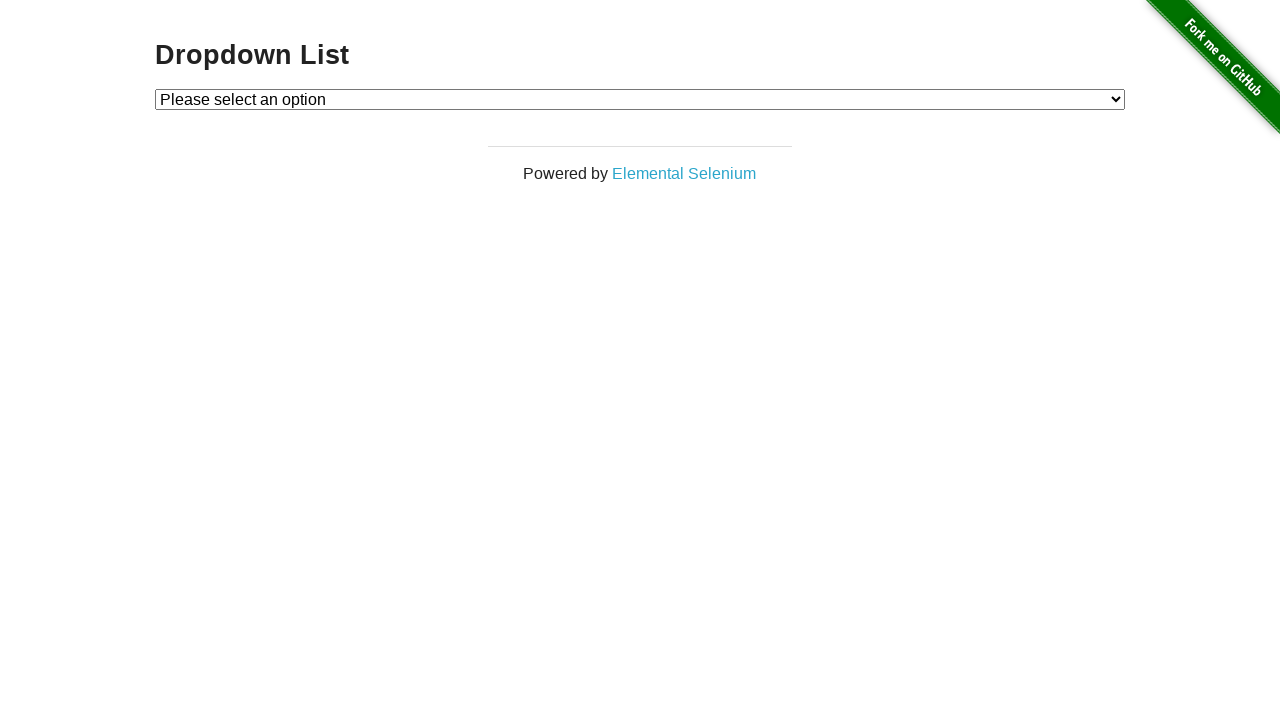

Located dropdown element
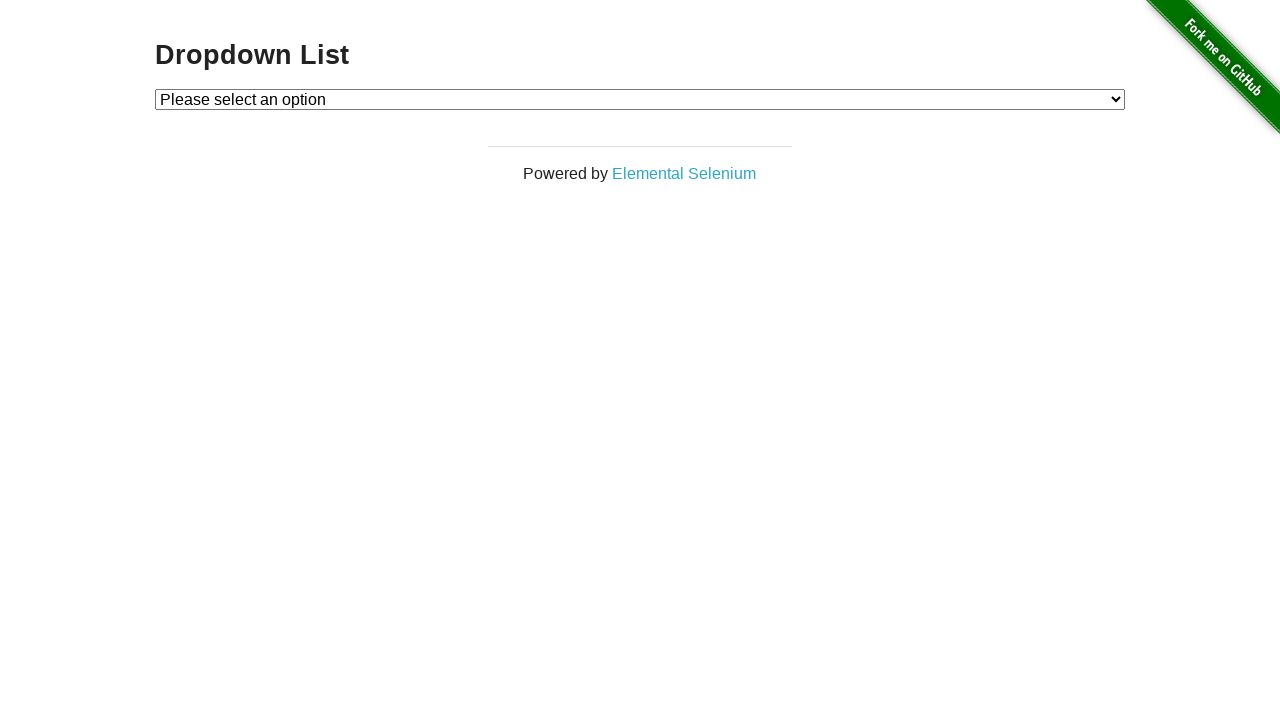

Selected dropdown option by index 1 on #dropdown
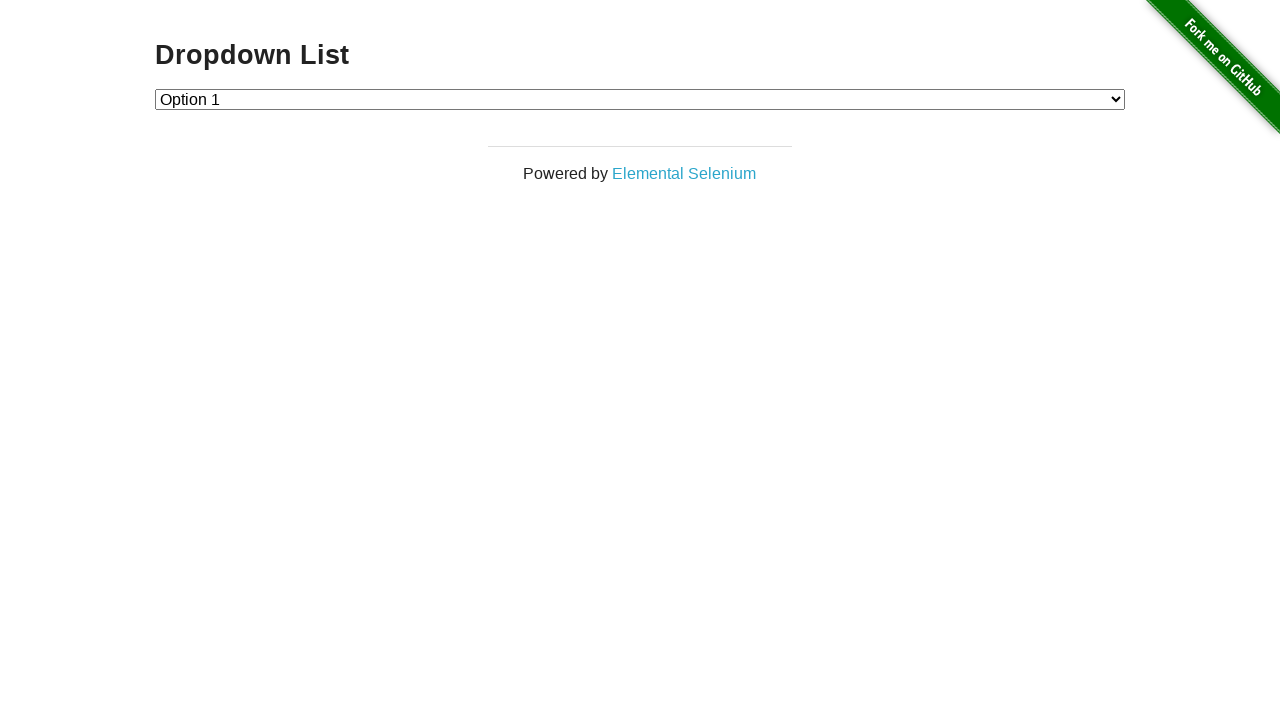

Selected dropdown option with value '2' on #dropdown
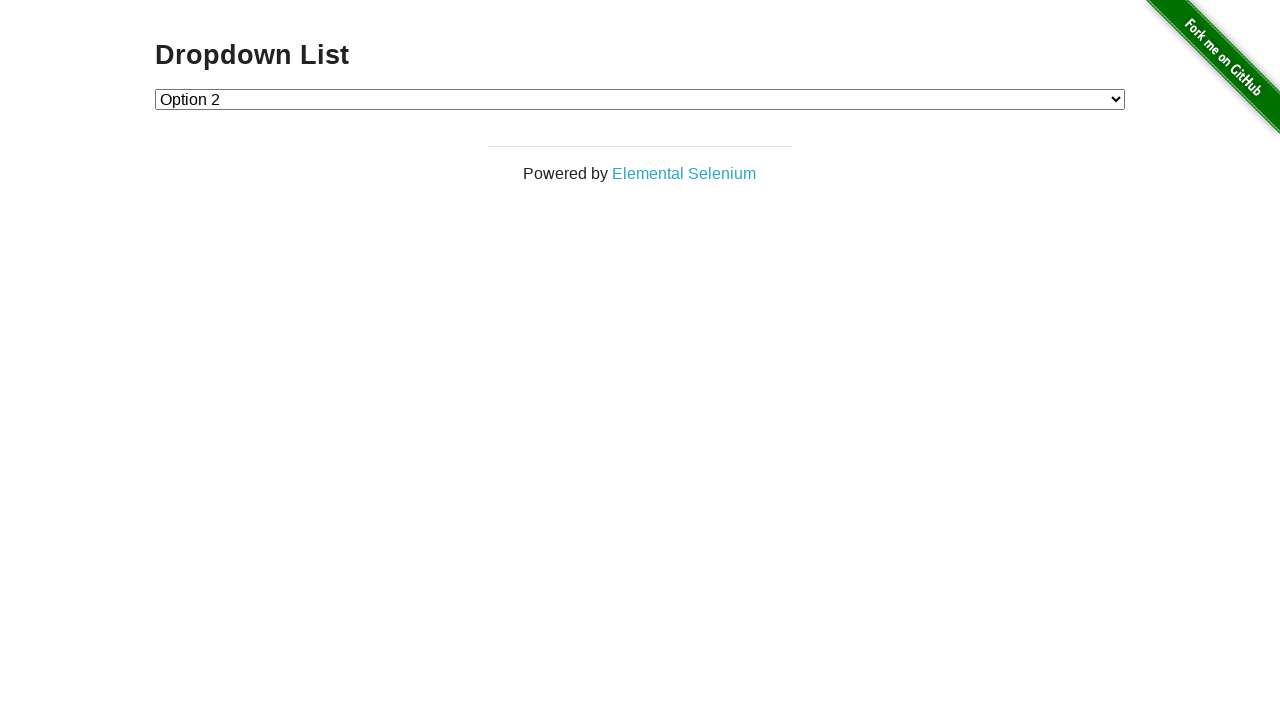

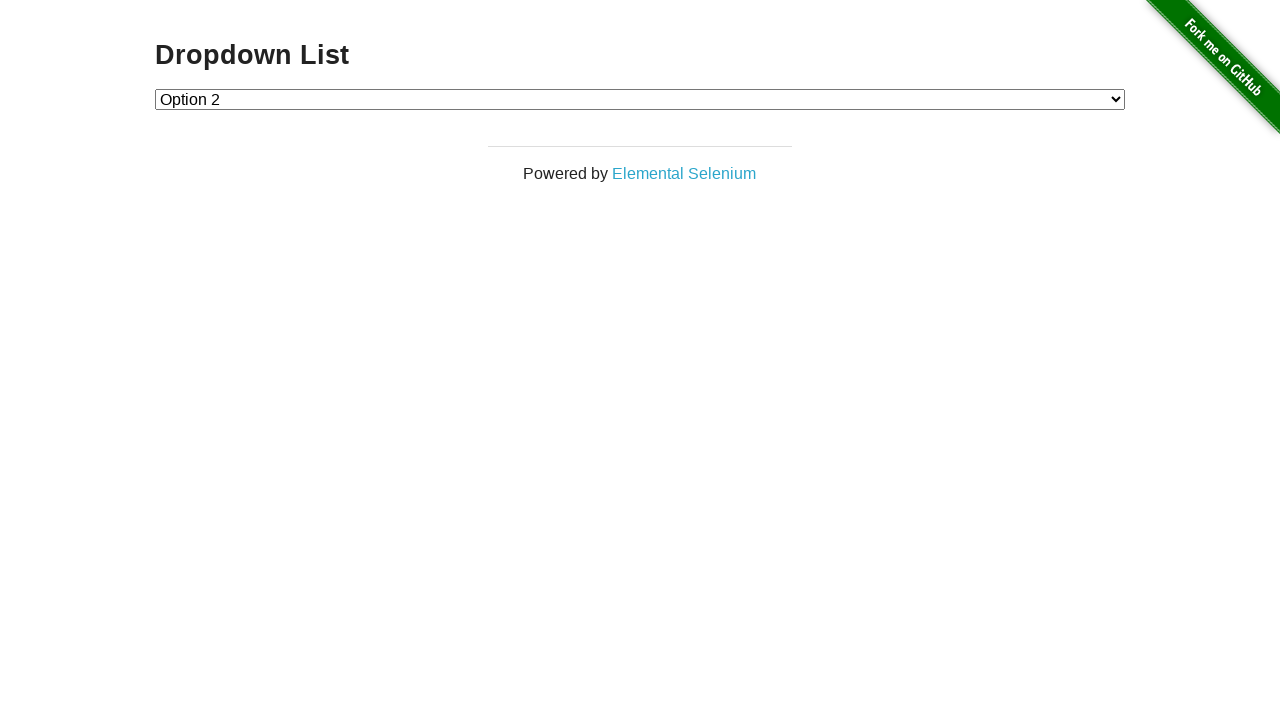